Tests dynamic loading functionality by navigating to the Dynamic Loading example, clicking to reveal a hidden element, and waiting for it to become visible

Starting URL: https://the-internet.herokuapp.com/

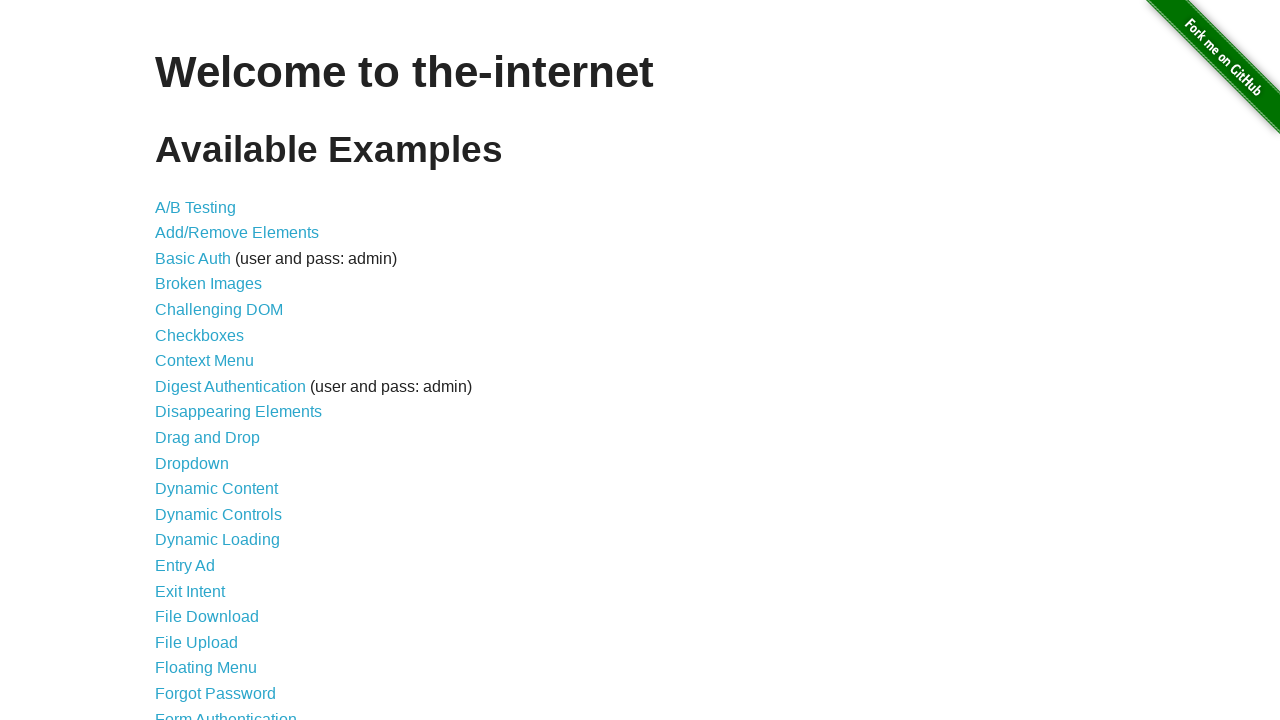

Clicked on Dynamic Loading link at (218, 540) on text=Dynamic Loading
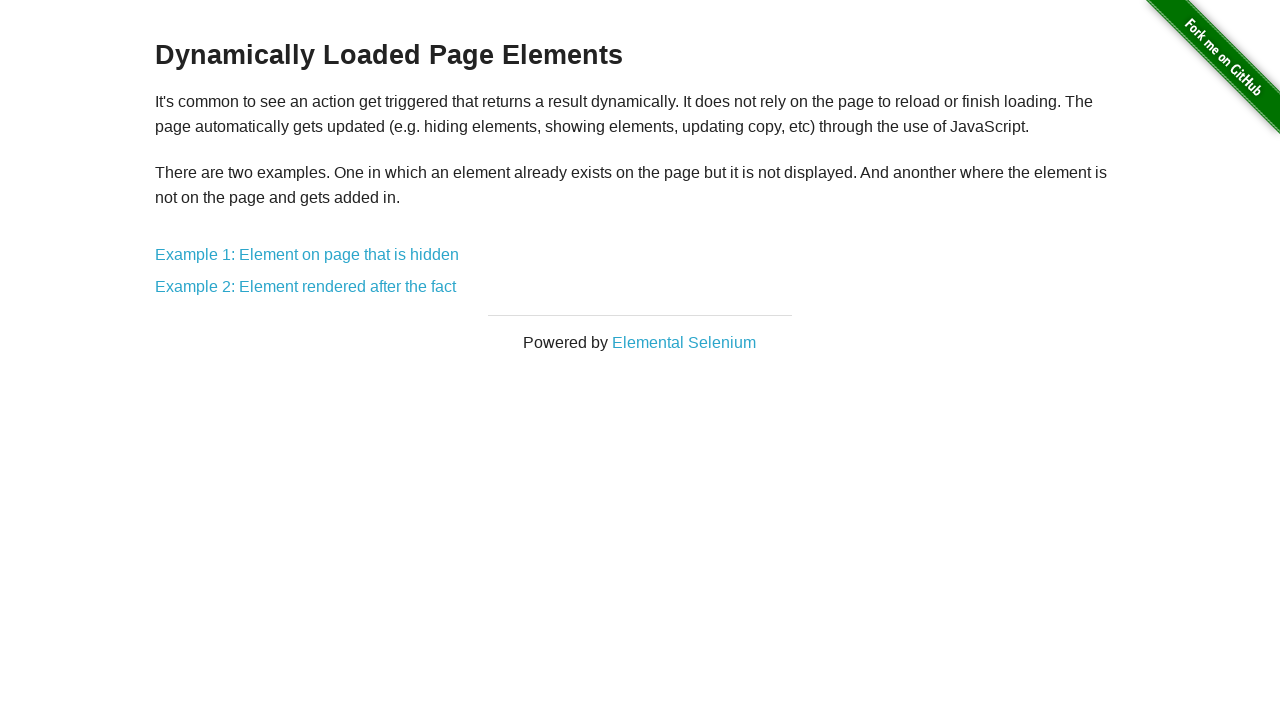

Clicked on Example 1: Element on page that is hidden at (307, 255) on text=Example 1: Element on page that is hidden
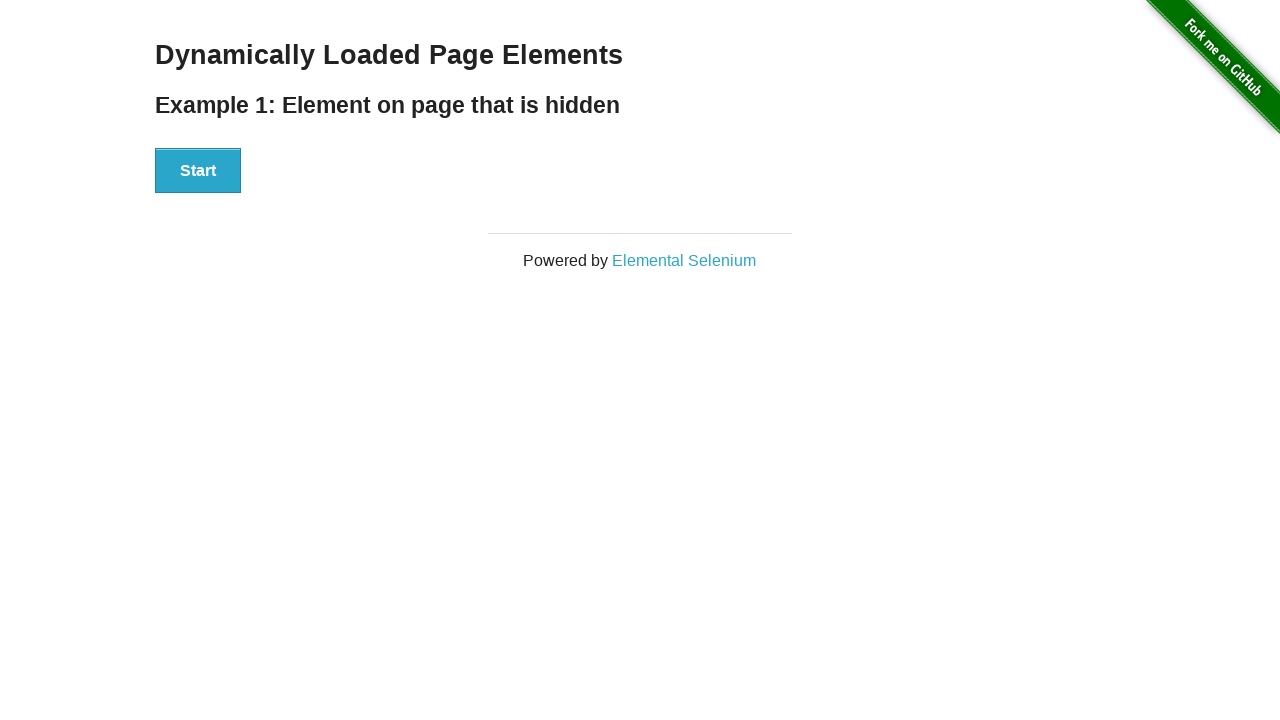

Clicked the Start button to trigger loading at (198, 171) on #start button
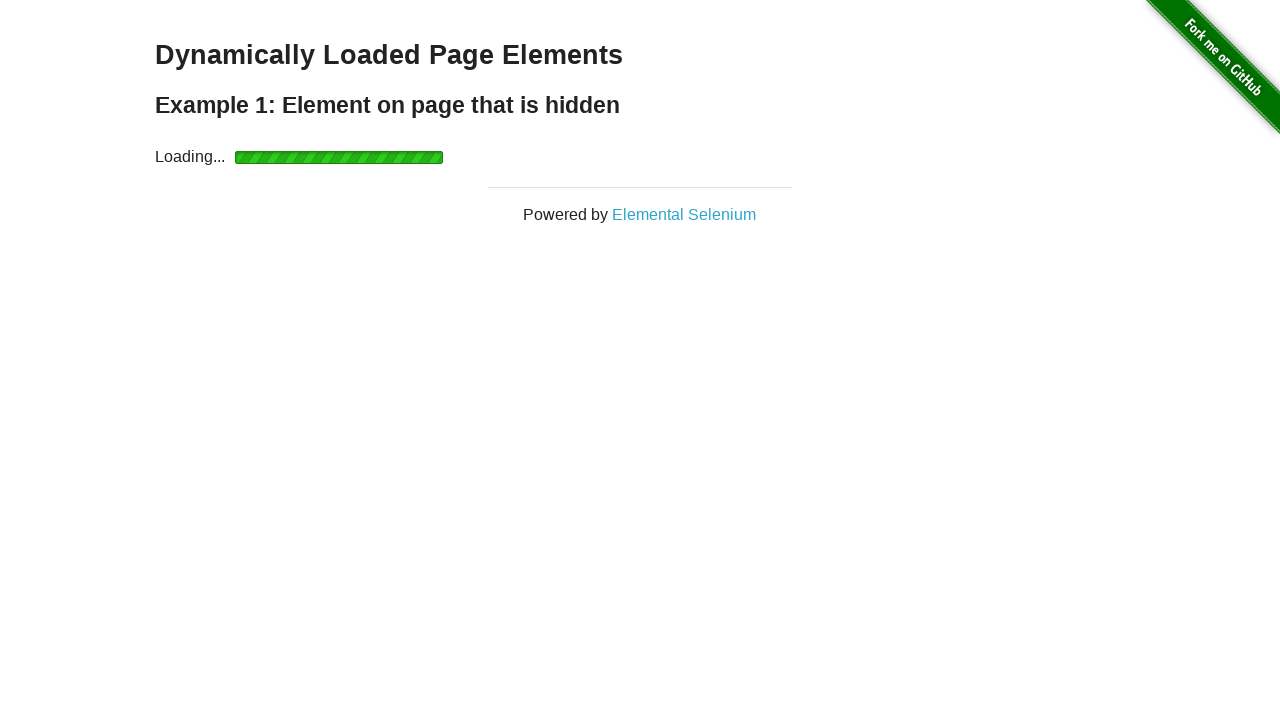

Finish element became visible after dynamic loading completed
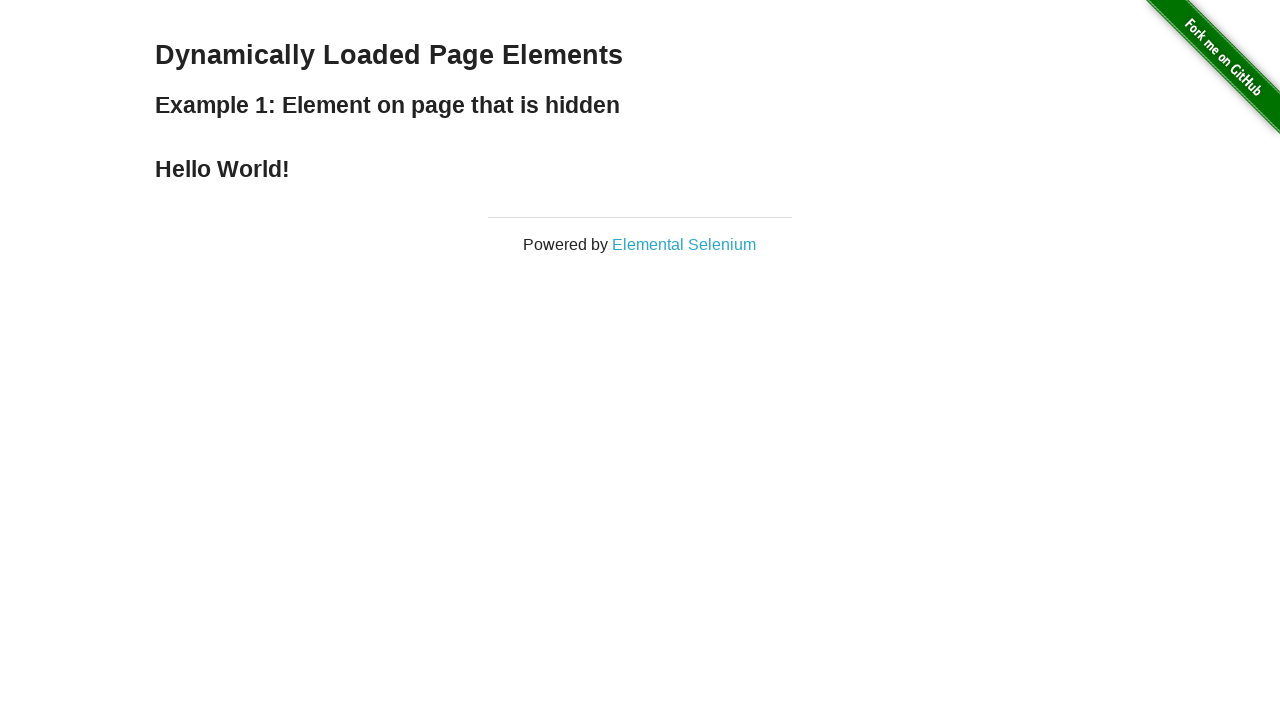

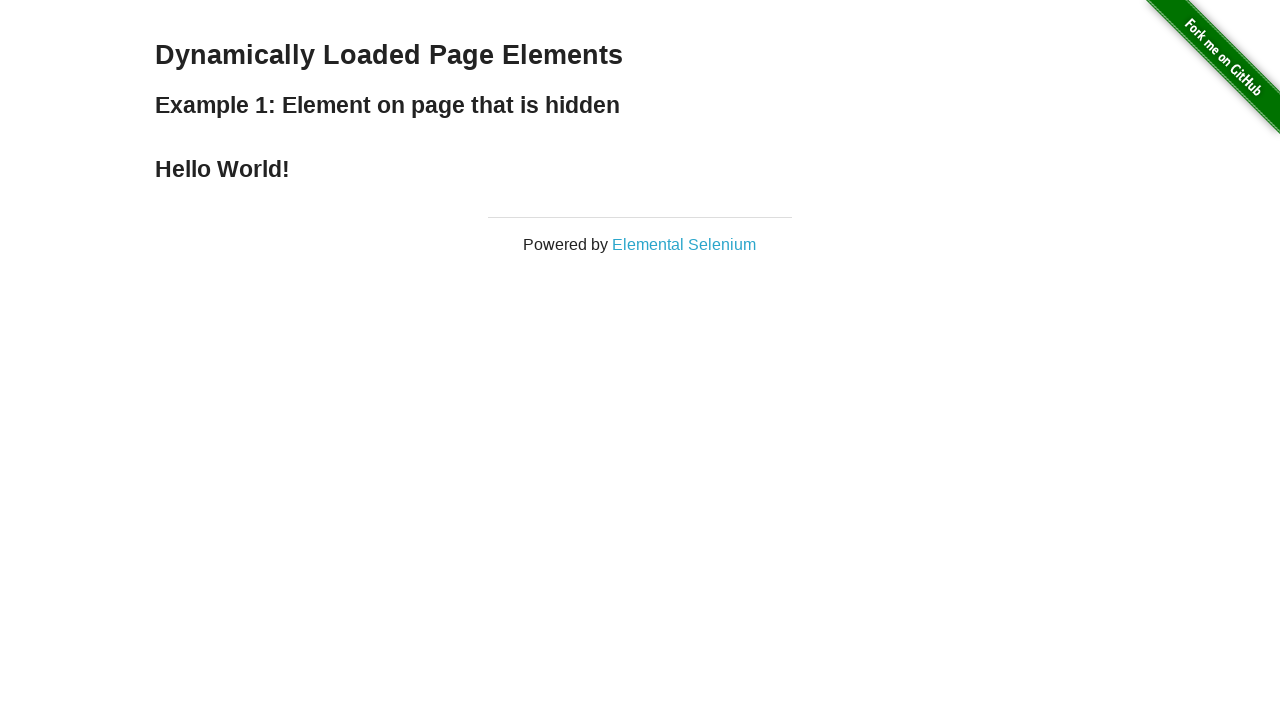